Fills out a Spanish police form (Tasa 790) with personal information including NIF, name, address details, and selects payment options.

Starting URL: https://sede.policia.gob.es/Tasa790_012/ImpresoRellenar

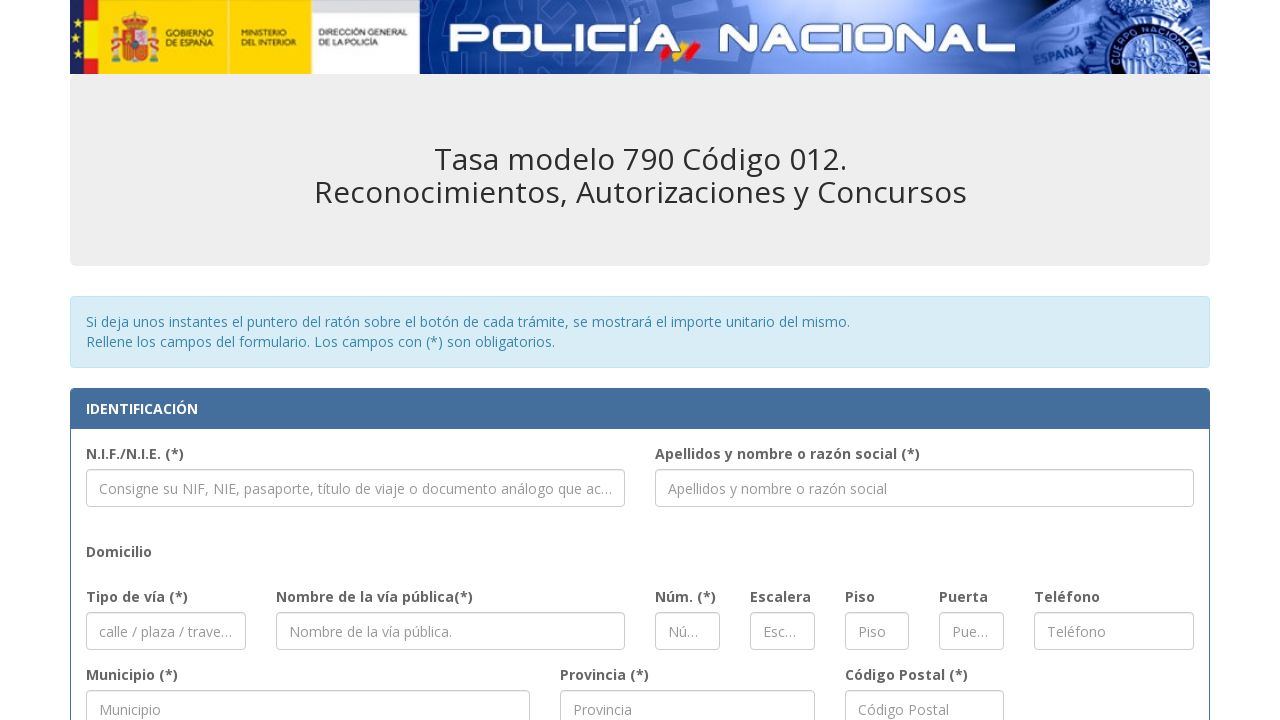

Filled NIF field with '12345678A' on #nif
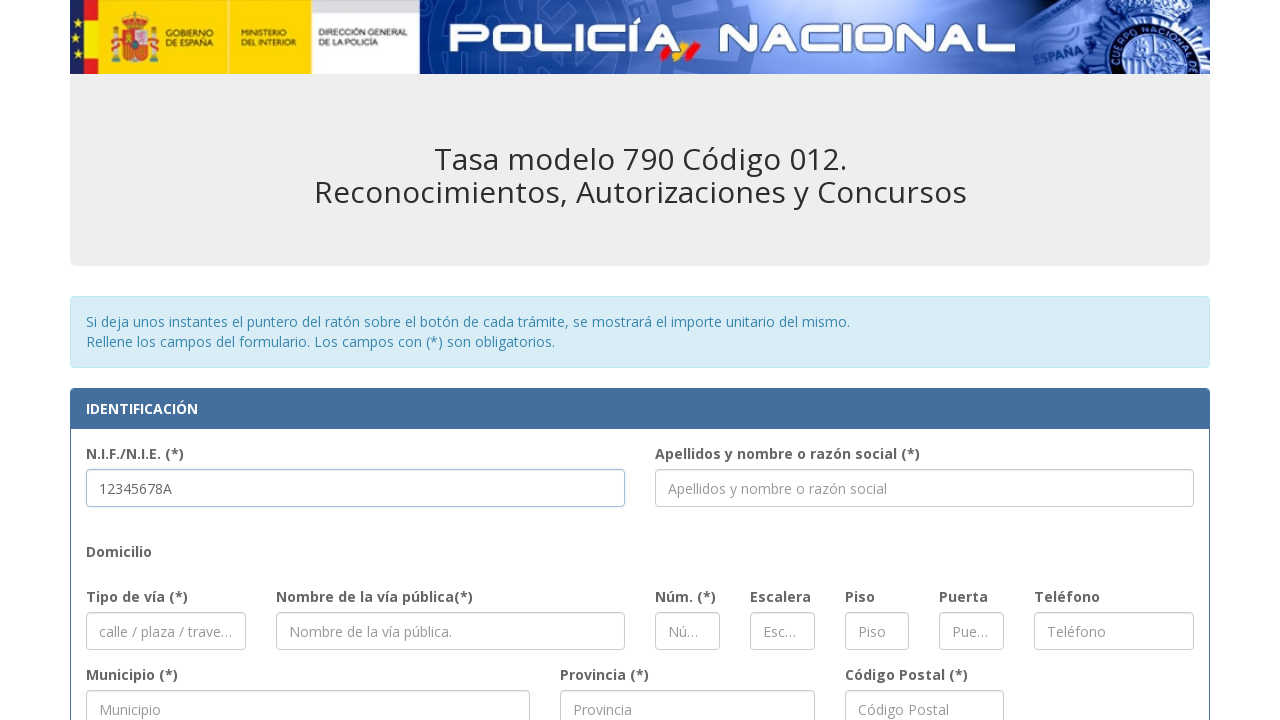

Filled name field with 'Juan García López' on #nombre
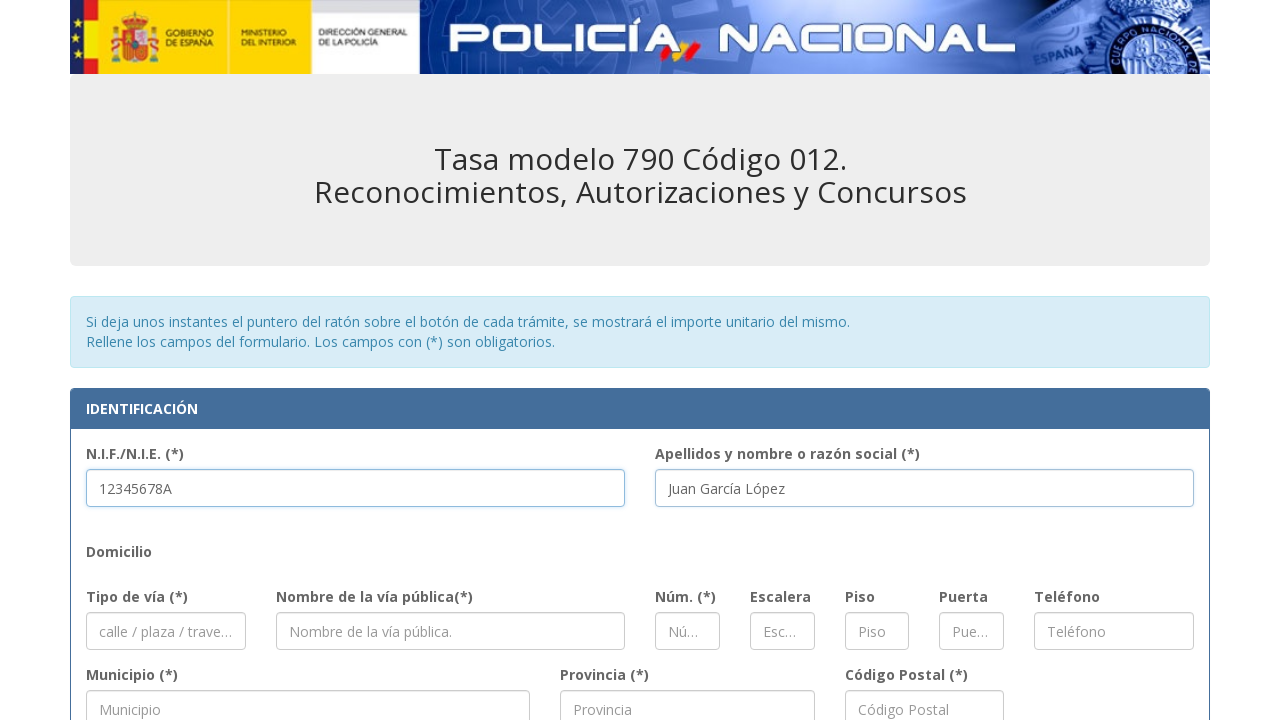

Filled street type field with 'Calle' on #calle
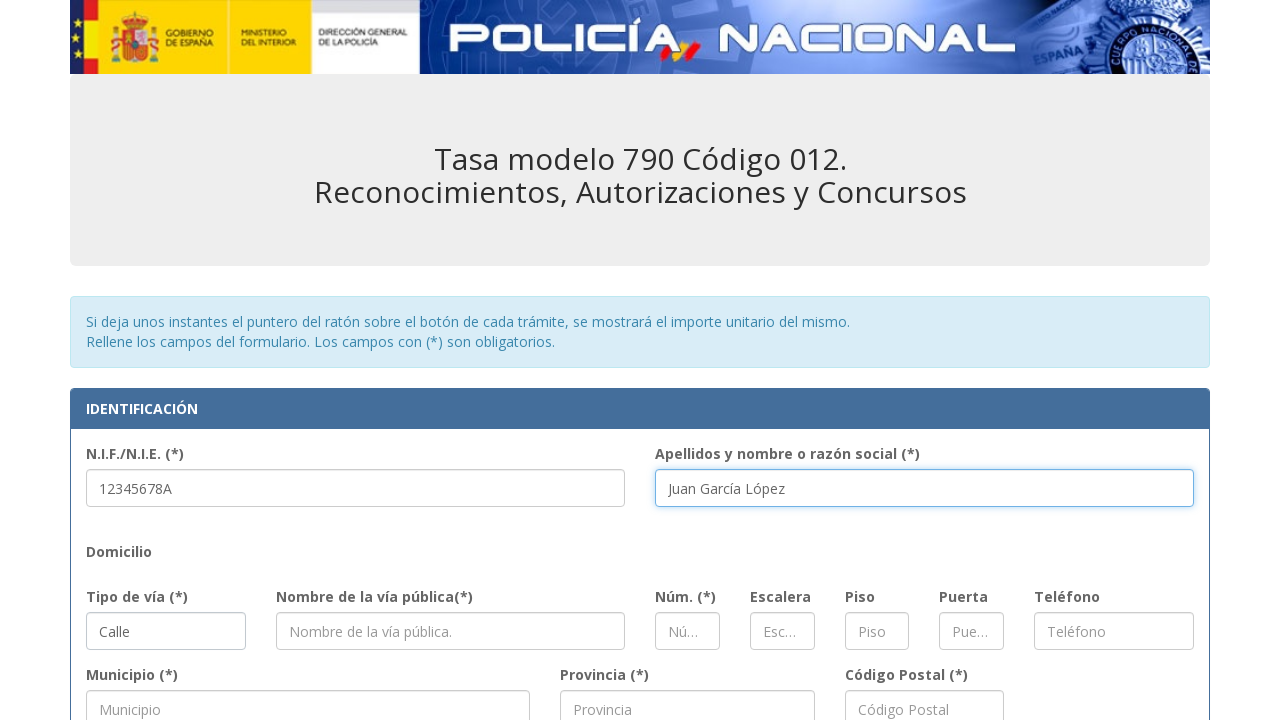

Filled street name field with 'Gran Vía' on #via
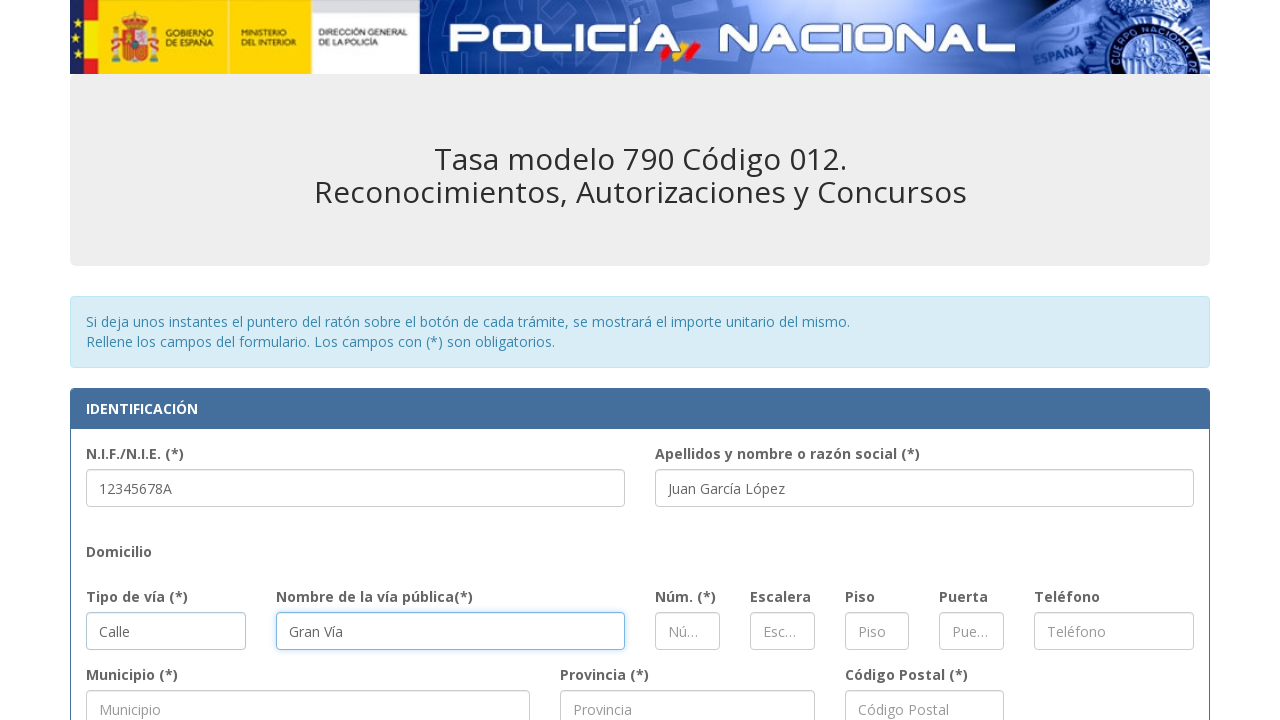

Filled street number field with '45' on #numero
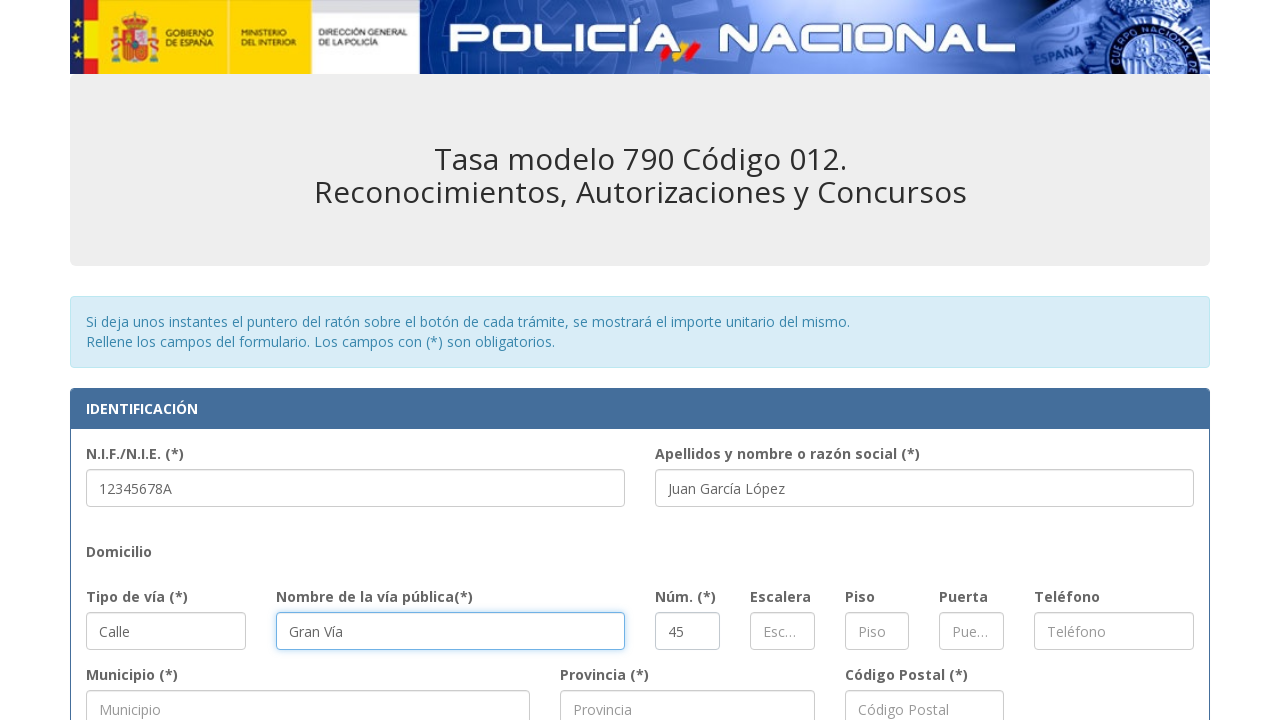

Filled phone number field with '612345678' on #telefono
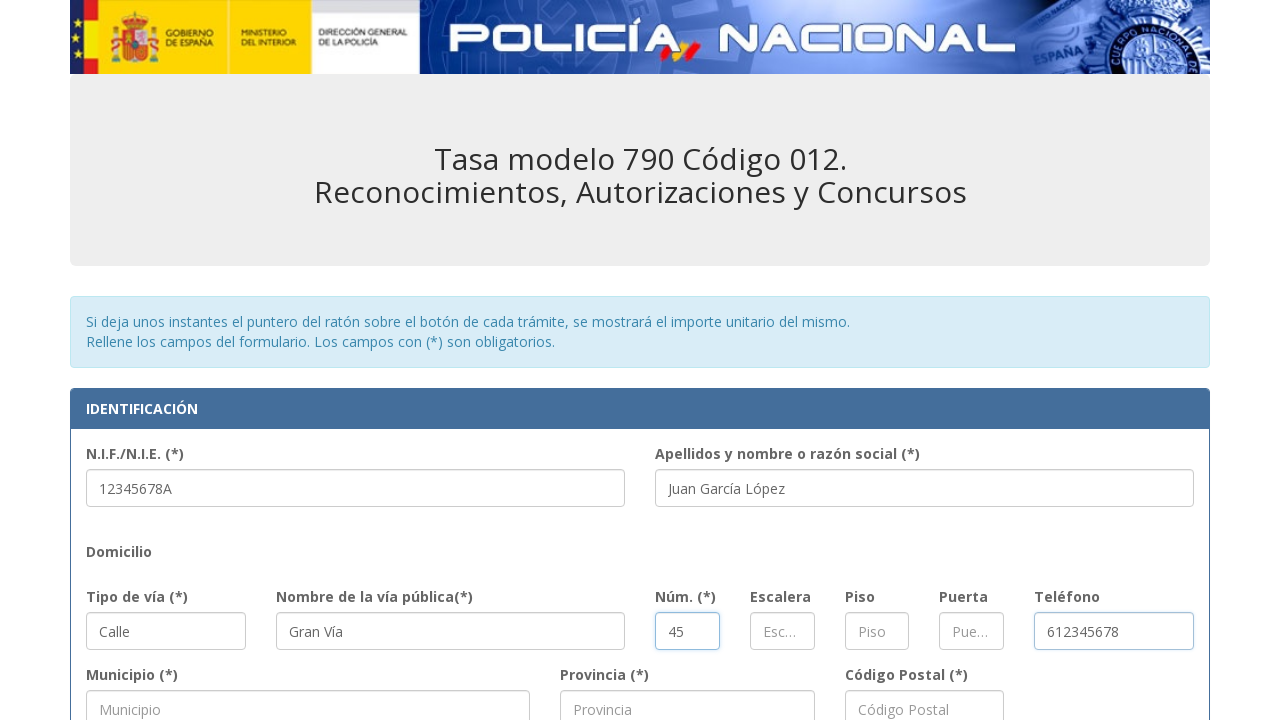

Filled municipality field with 'Madrid' on #municipio
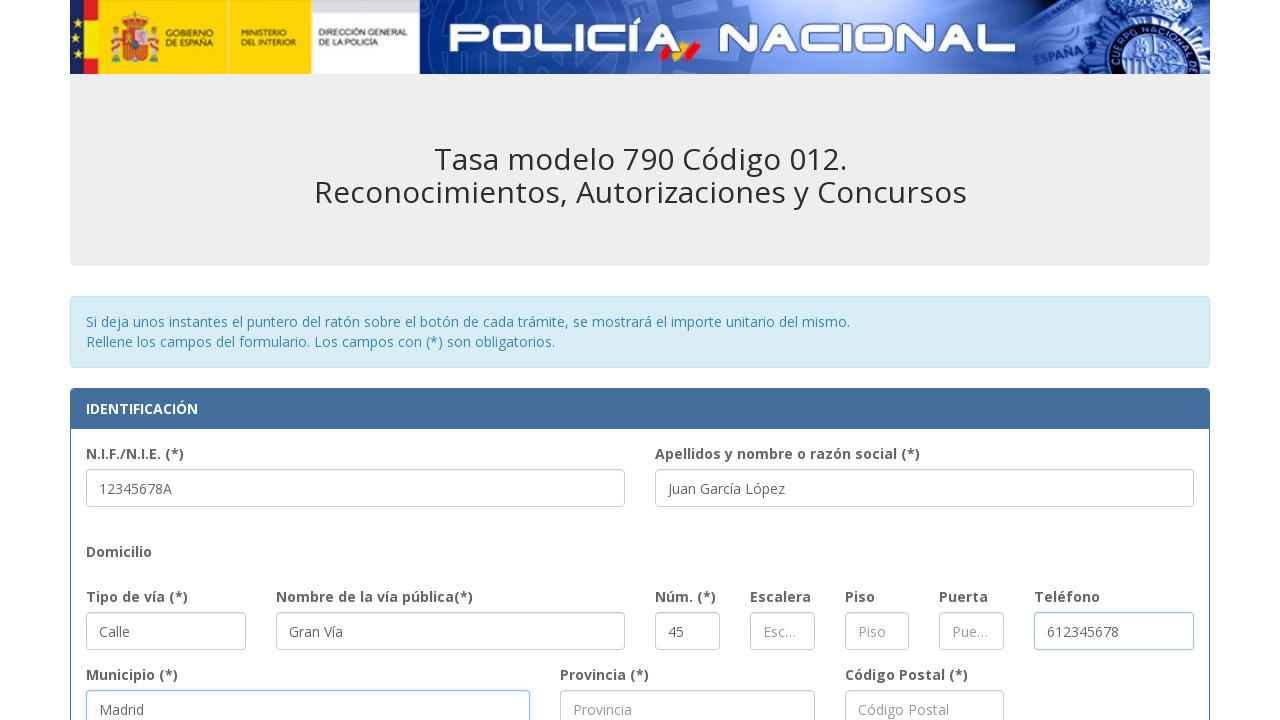

Filled province field with 'Madrid' on #provincia
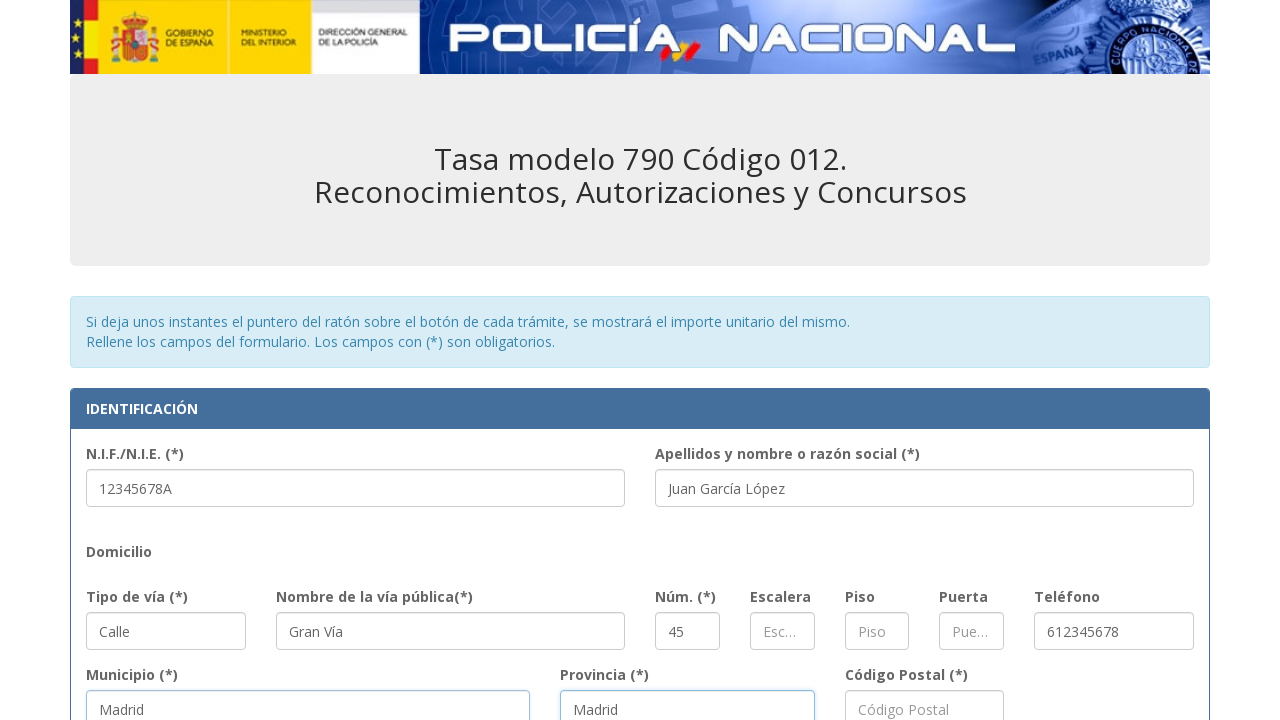

Filled postal code field with '28013' on #codigoPostal
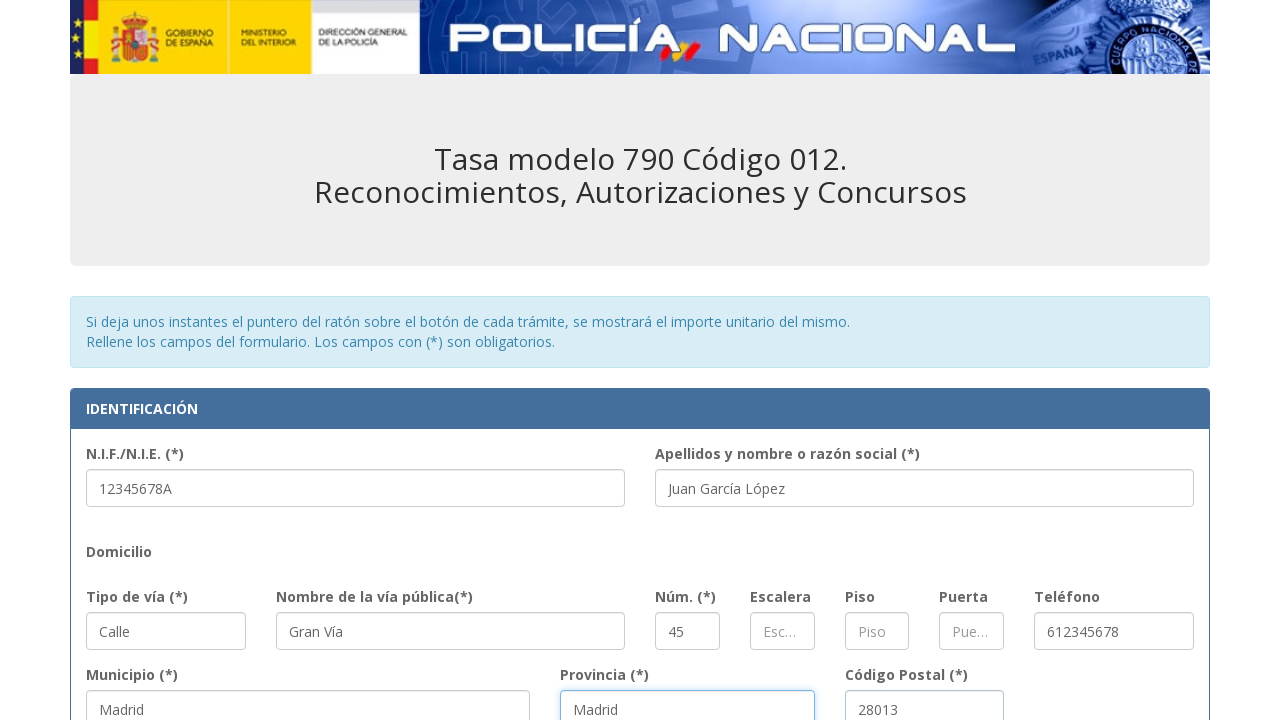

Filled locality field with 'Madrid' on #localidad
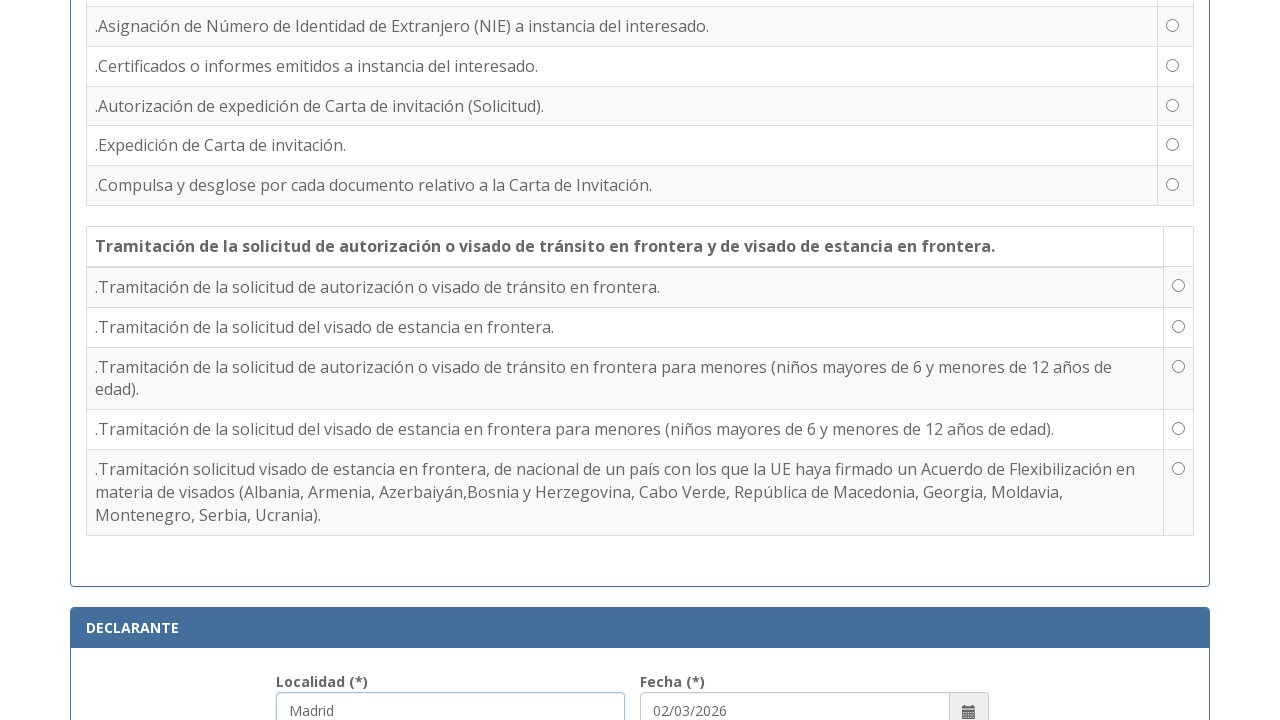

Selected tasa21 payment option at (1173, 25) on #tasa21Input
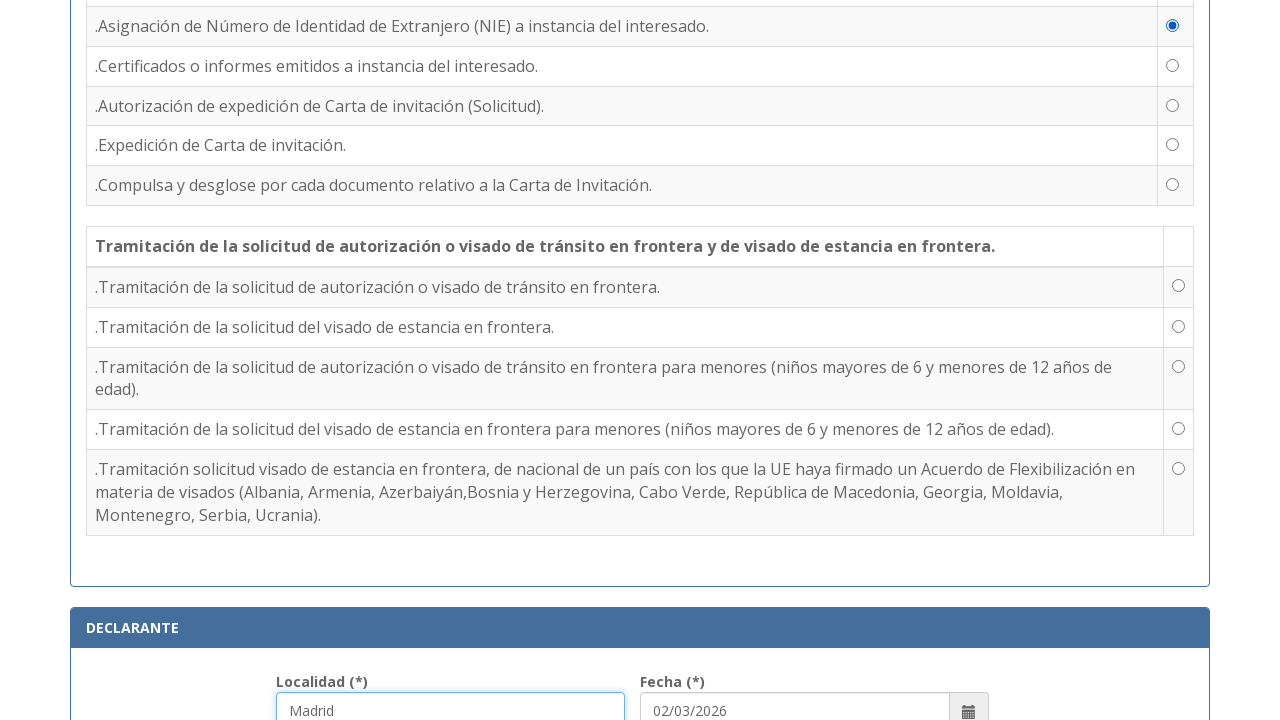

Selected cash (efectivo) payment method at (646, 360) on #efectivo
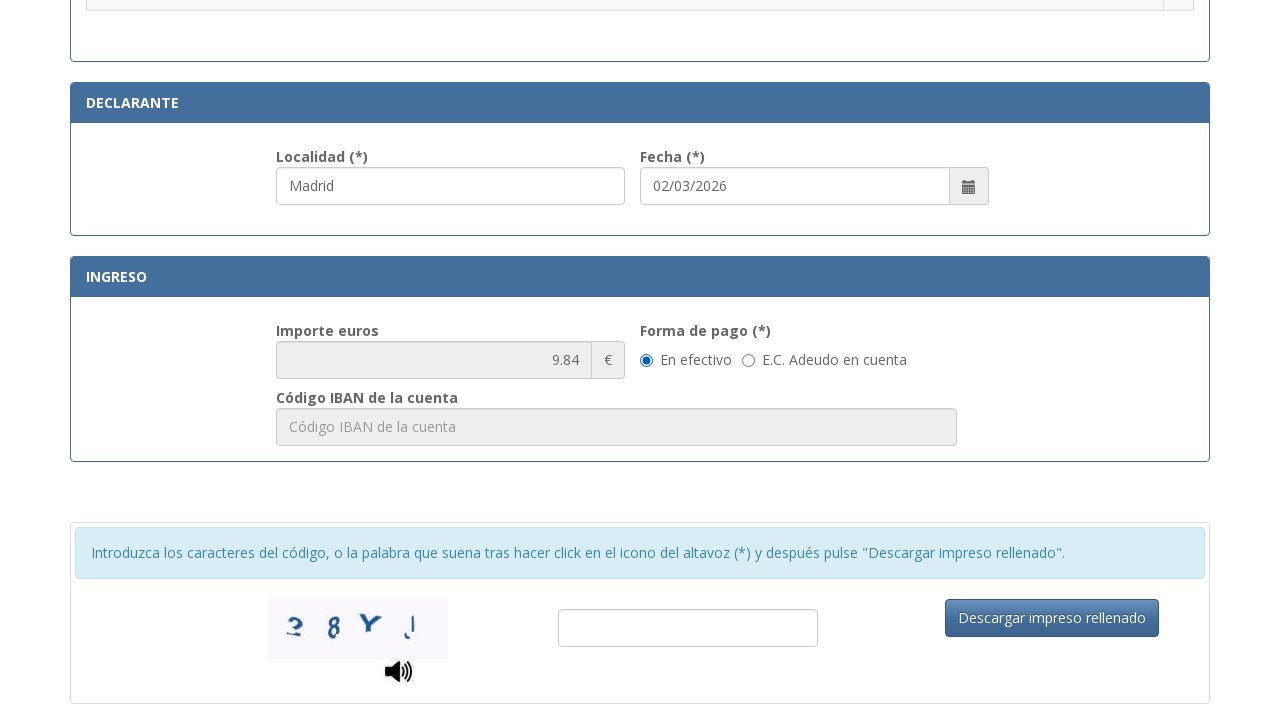

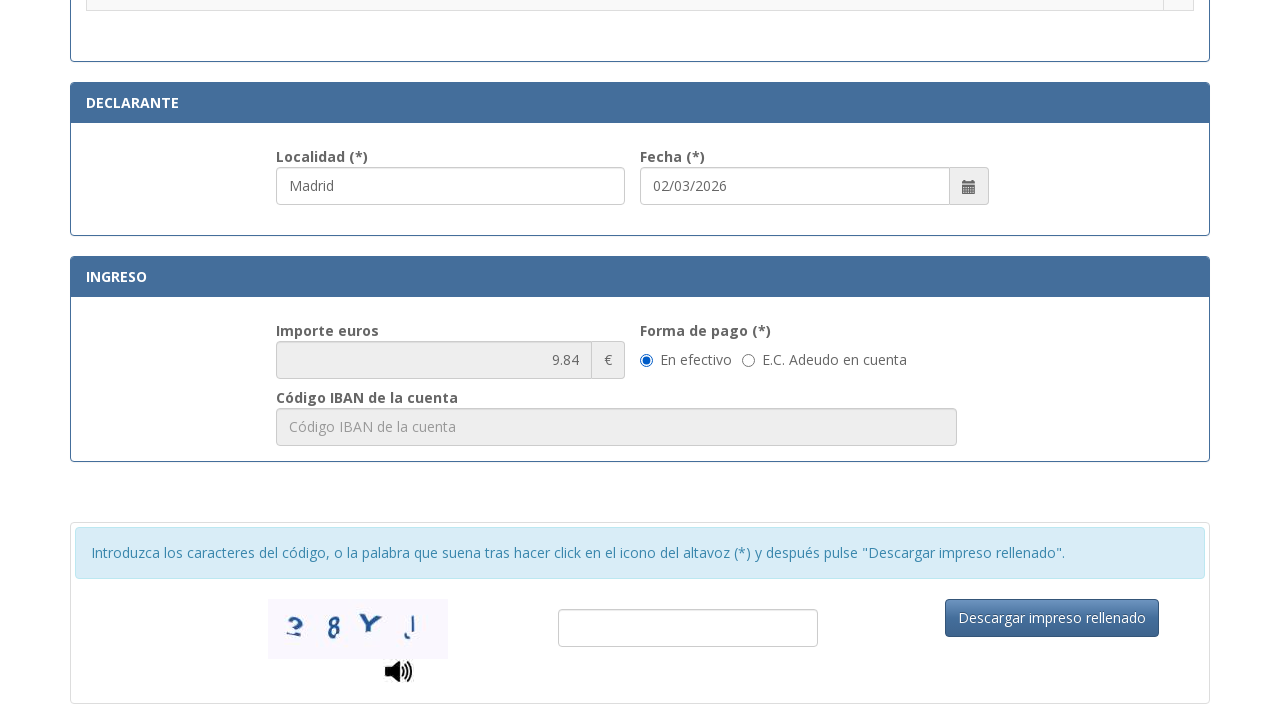